Tests finding a link by computed text value, clicking it, then filling out a multi-field form with personal information (first name, last name, city, country) and submitting it.

Starting URL: http://suninjuly.github.io/find_link_text

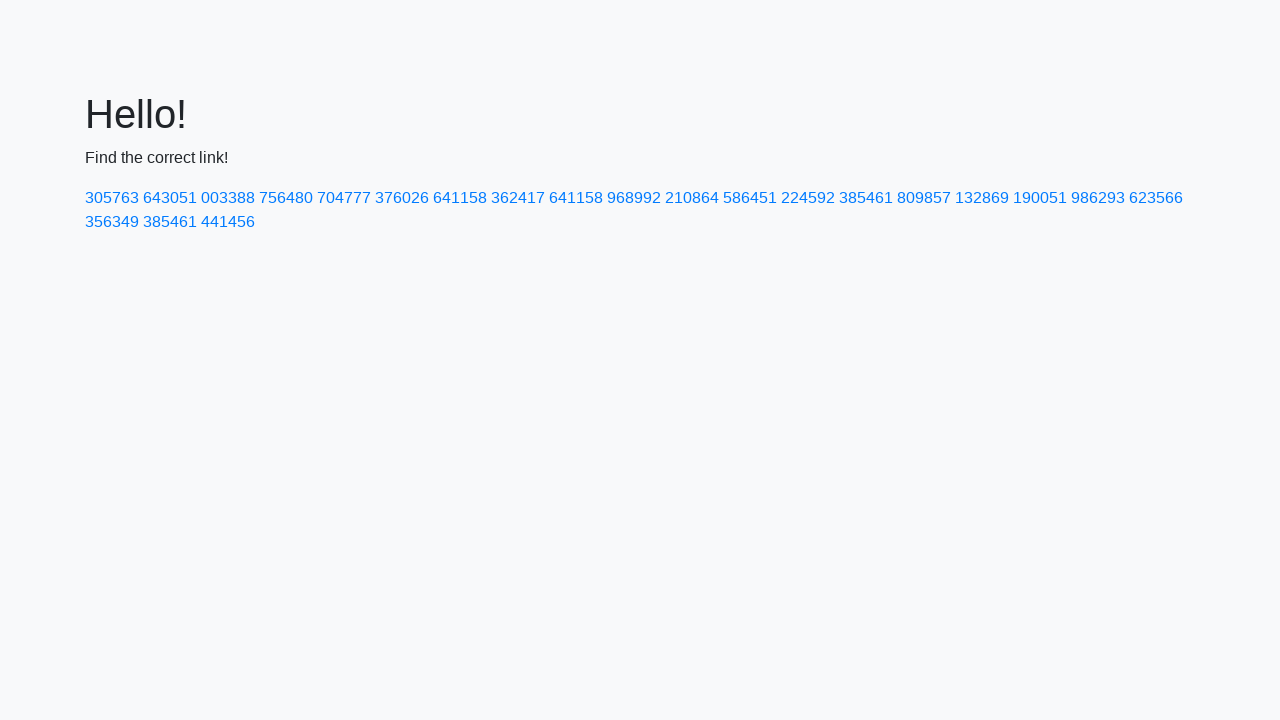

Clicked link with computed text value '224592' at (808, 198) on a:text('224592')
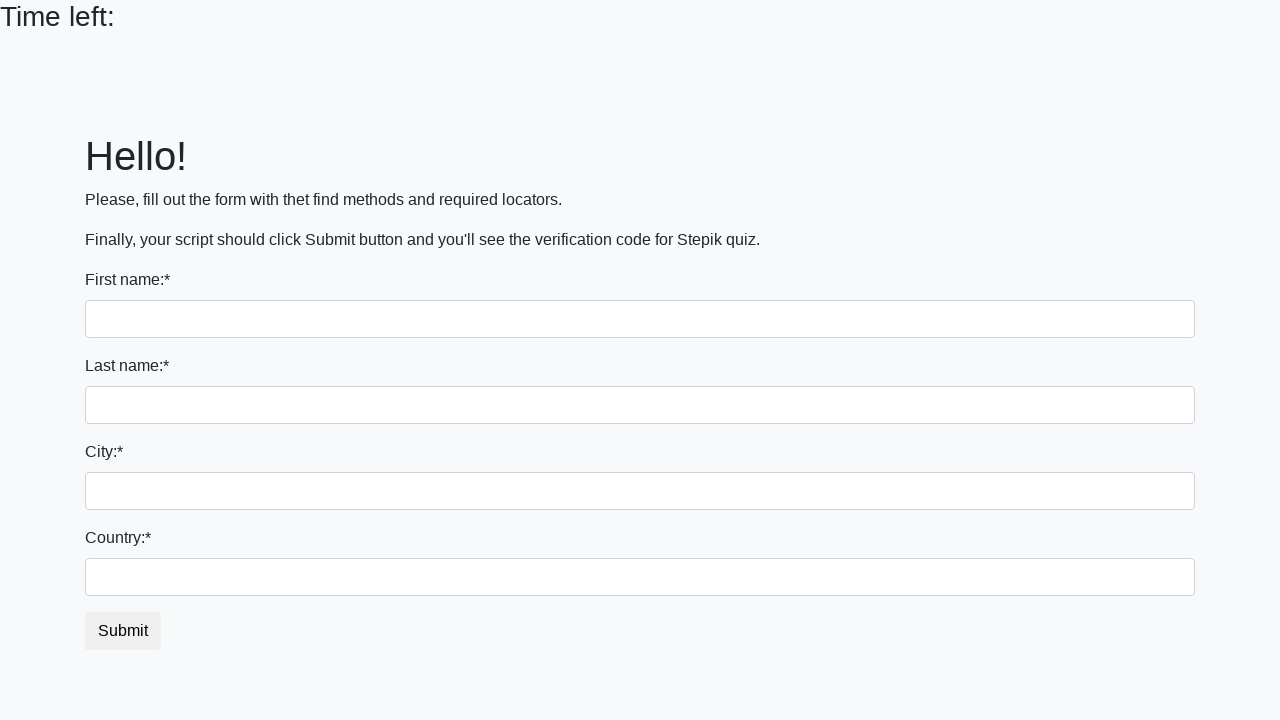

Filled first name field with 'Ivan' on input
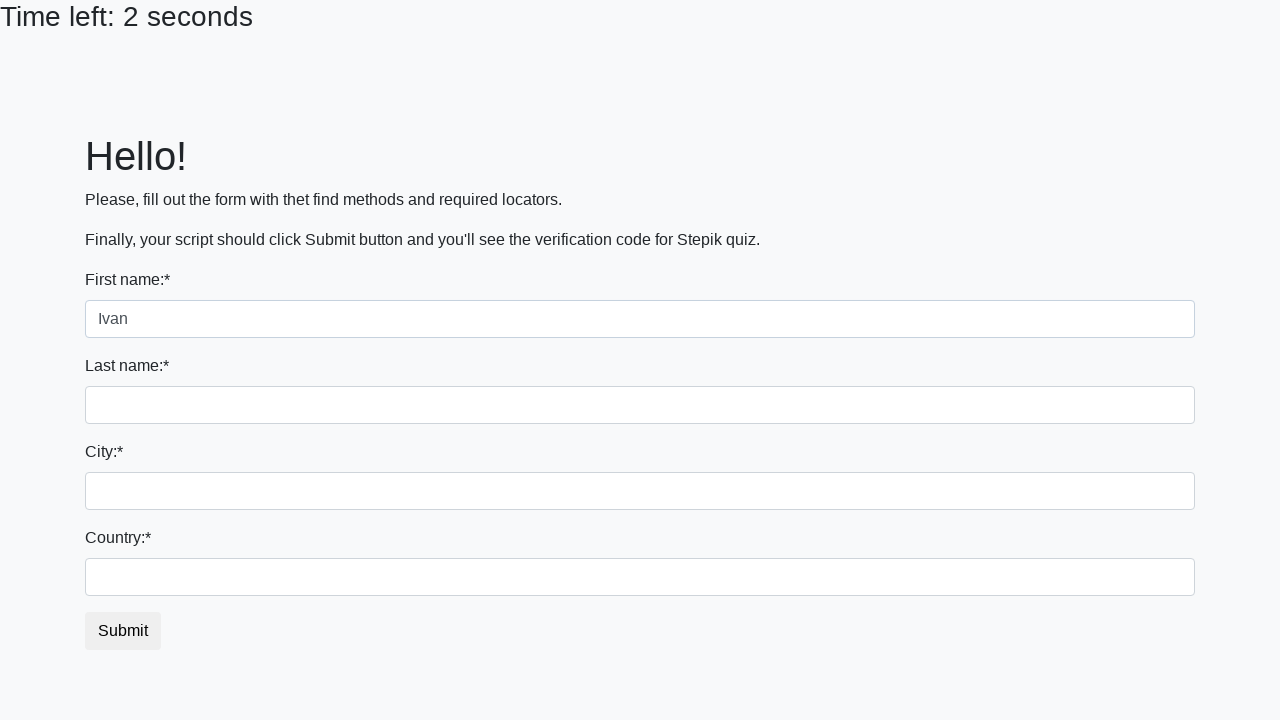

Filled last name field with 'Petrov' on input[name='last_name']
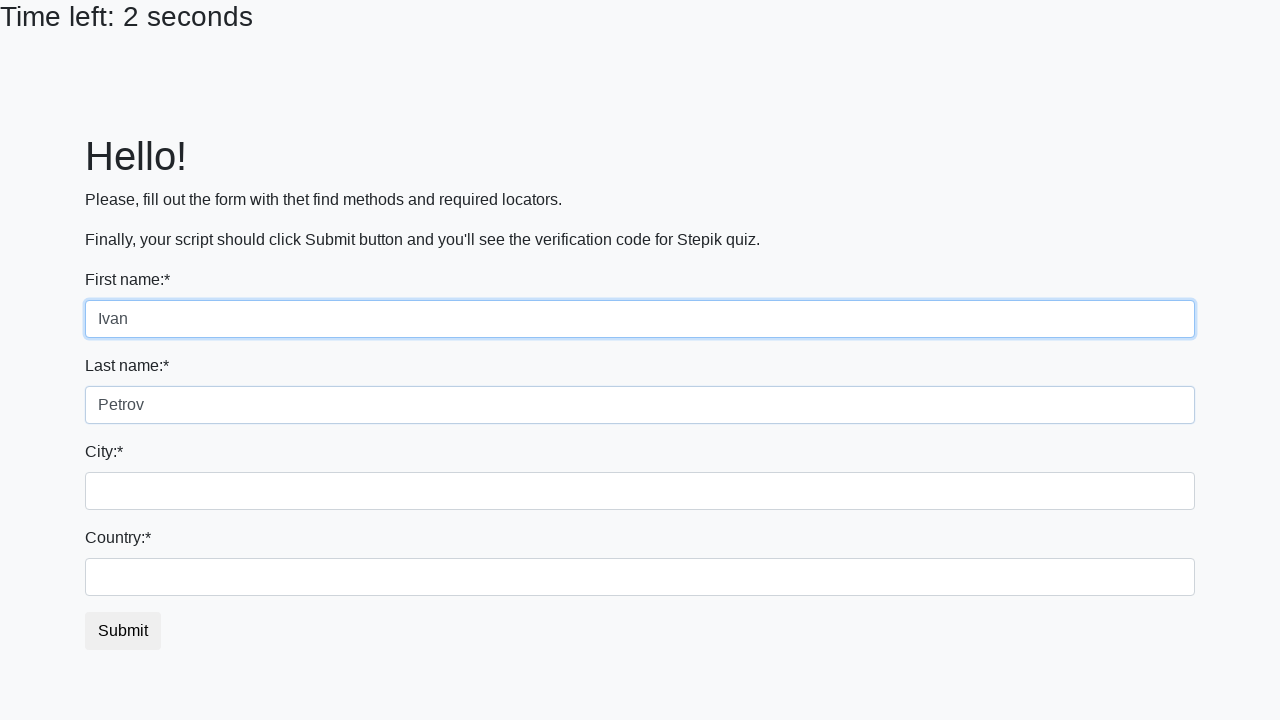

Filled city field with 'Smolensk' on .city
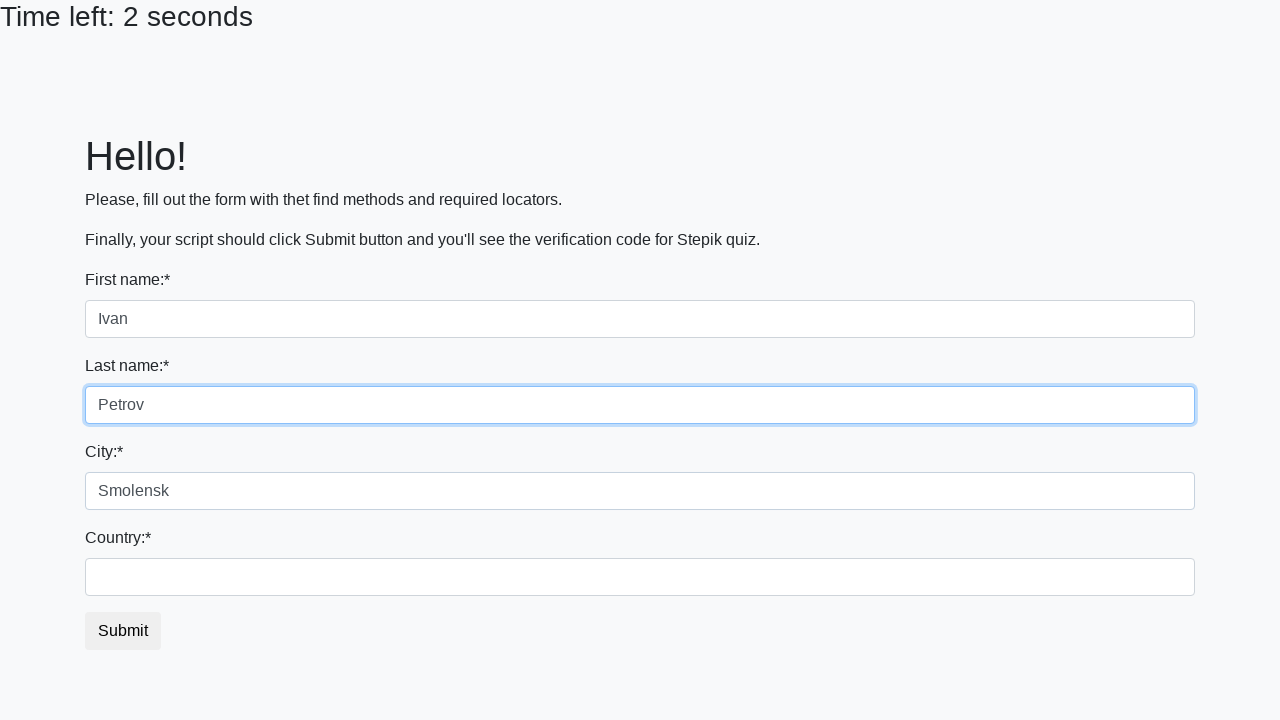

Filled country field with 'Russia' on #country
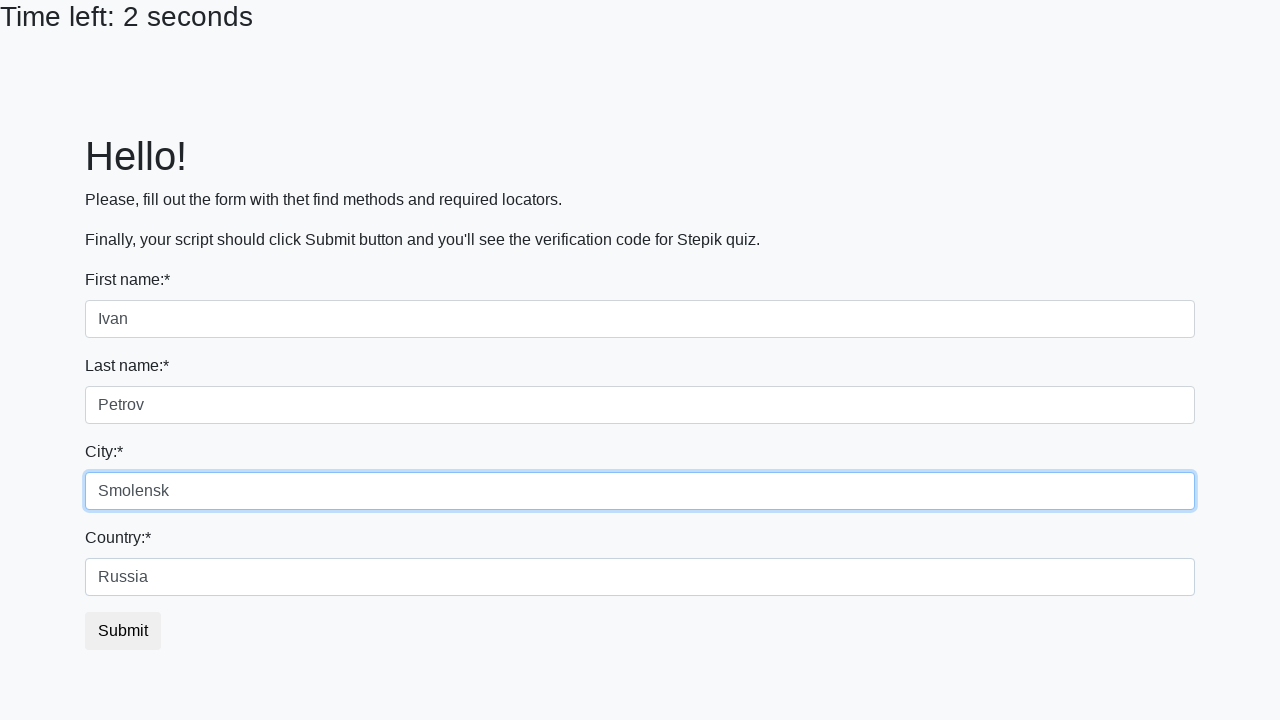

Clicked submit button to submit form at (123, 631) on button.btn
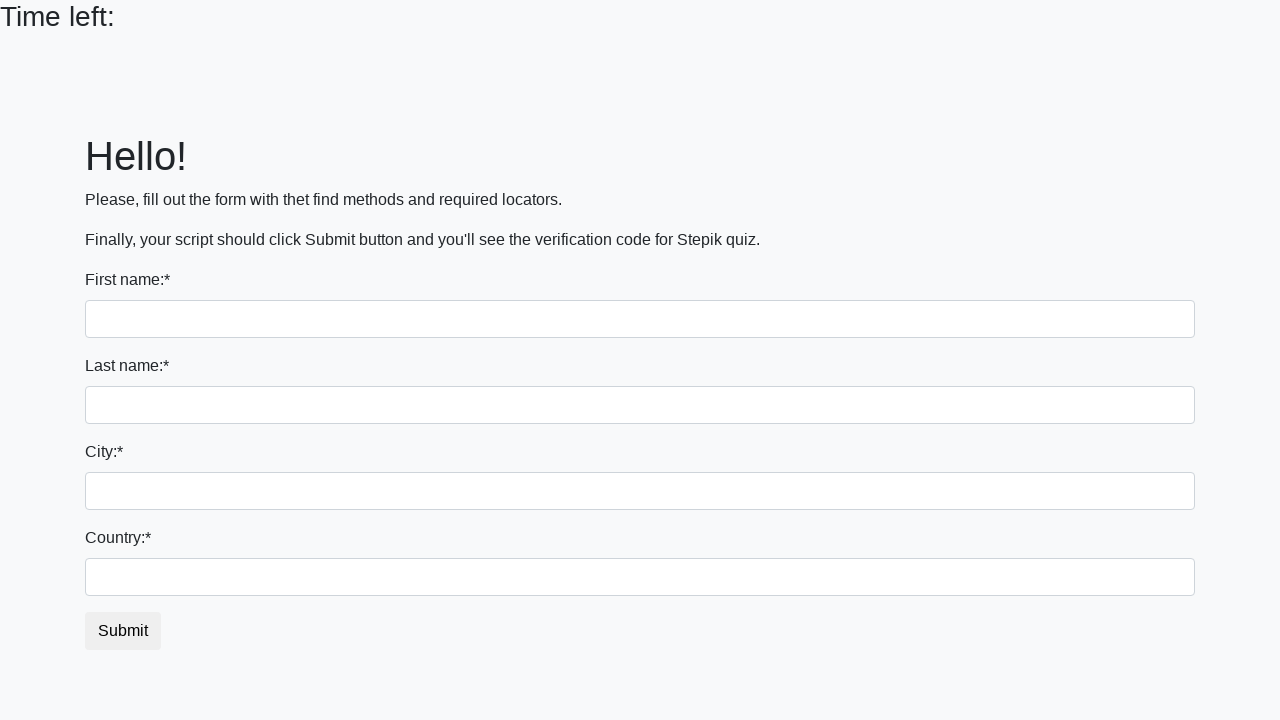

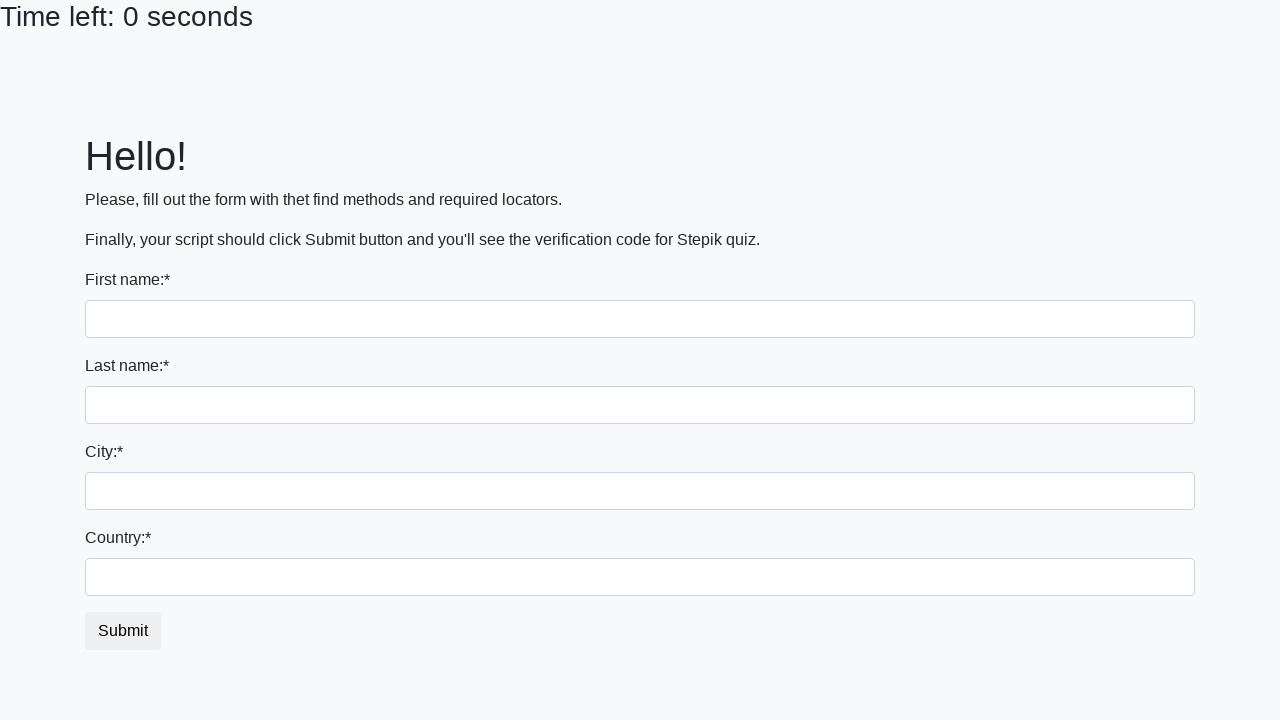